Tests opting out of A/B tests by adding an opt-out cookie after visiting the page, then refreshing to verify the test group changes from A/B Test to No A/B Test

Starting URL: http://the-internet.herokuapp.com/abtest

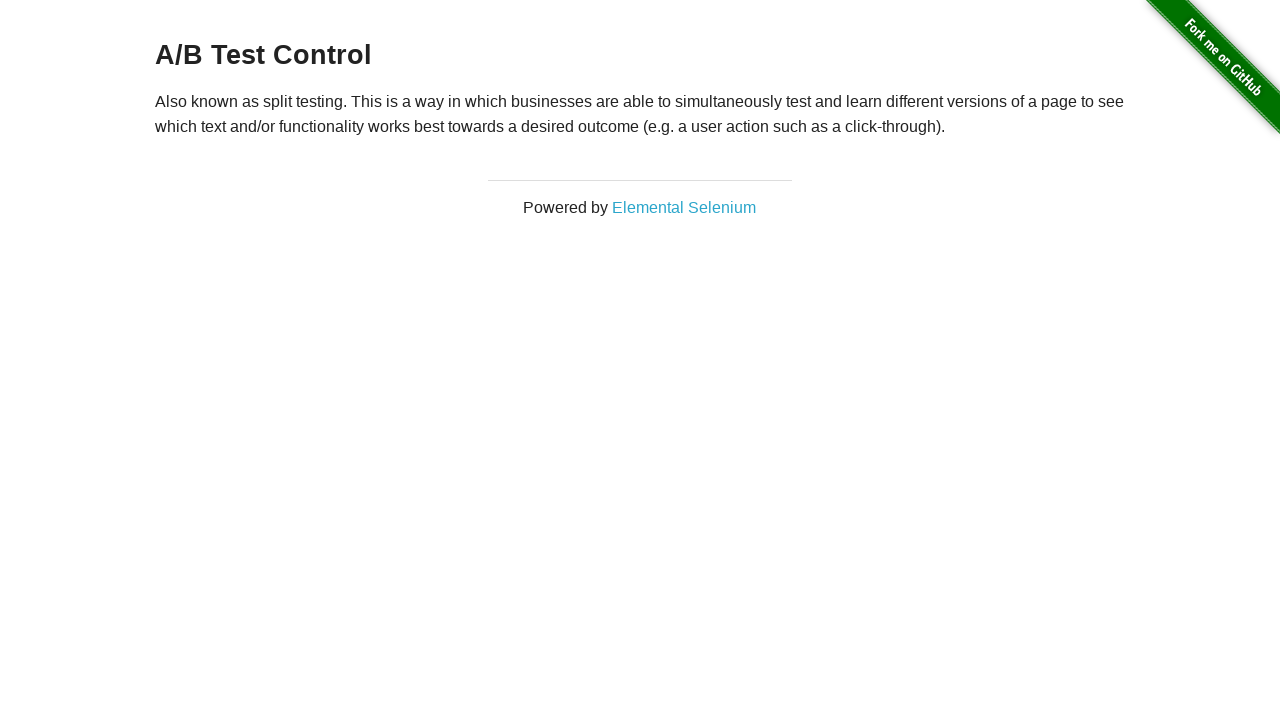

Located h3 heading element
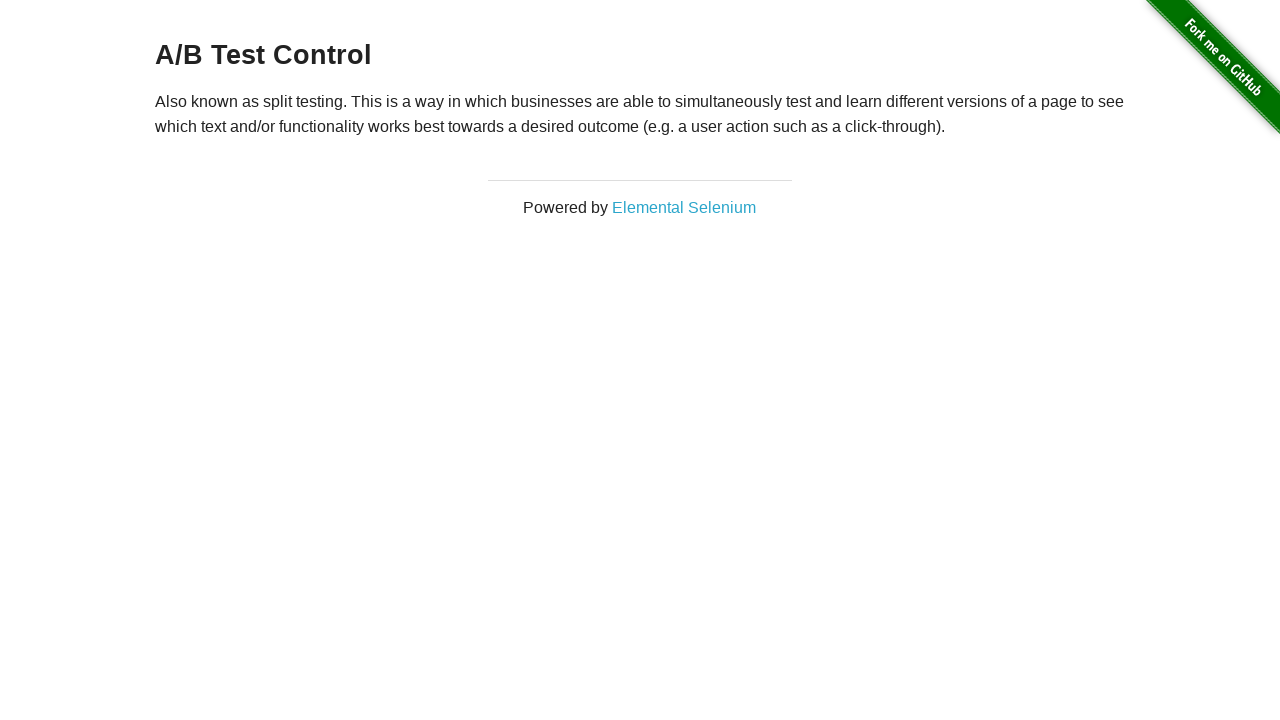

Retrieved heading text content
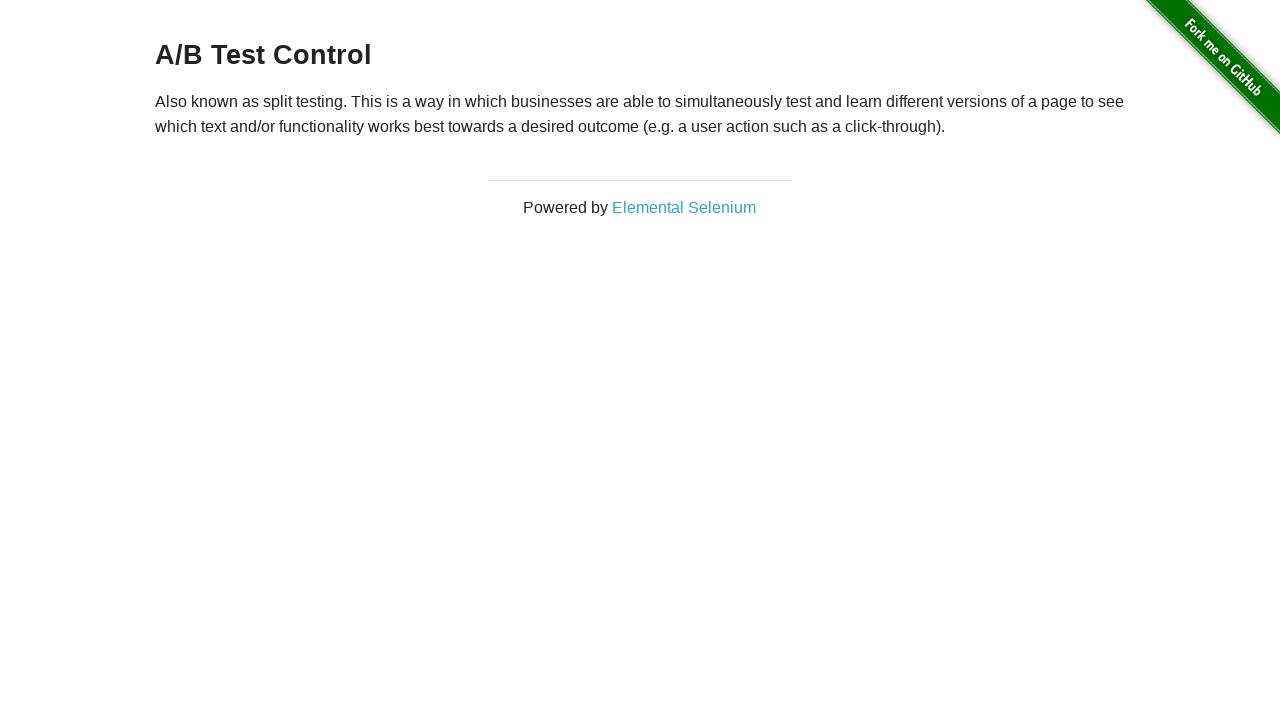

Verified initial heading starts with 'A/B Test'
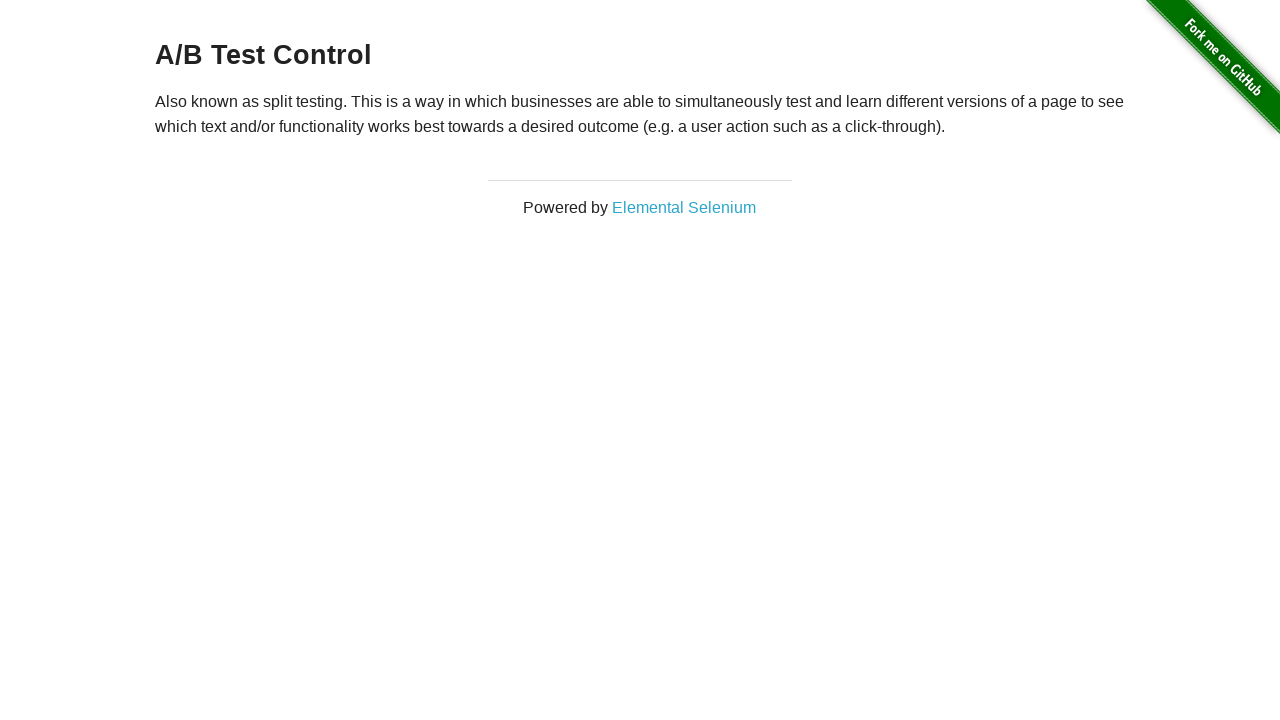

Added optimizelyOptOut cookie with value 'true'
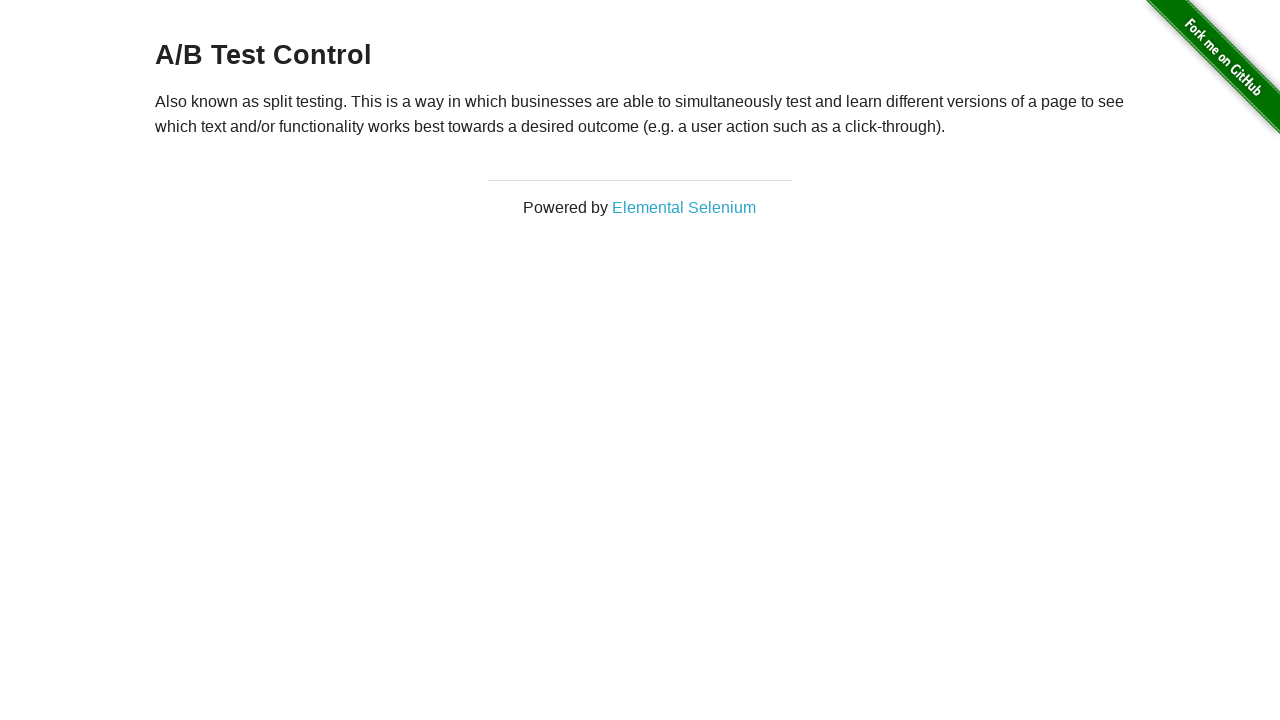

Reloaded page to apply opt-out cookie
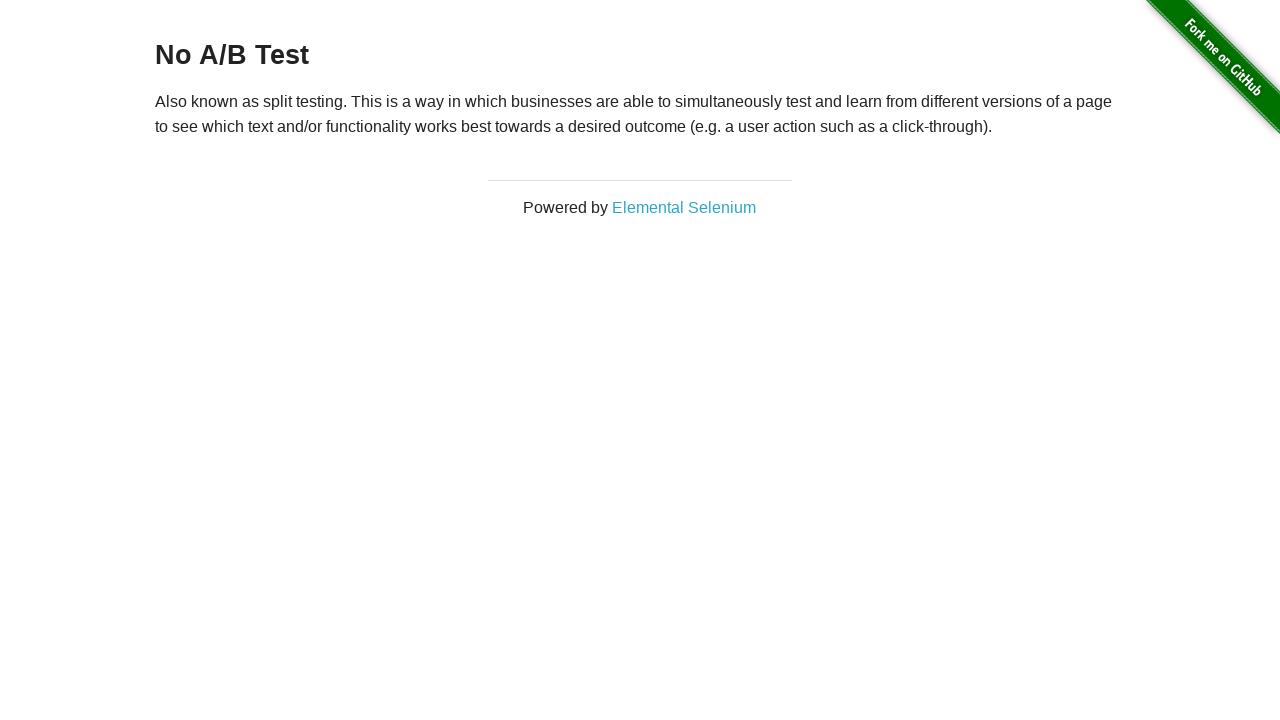

Retrieved heading text content after page reload
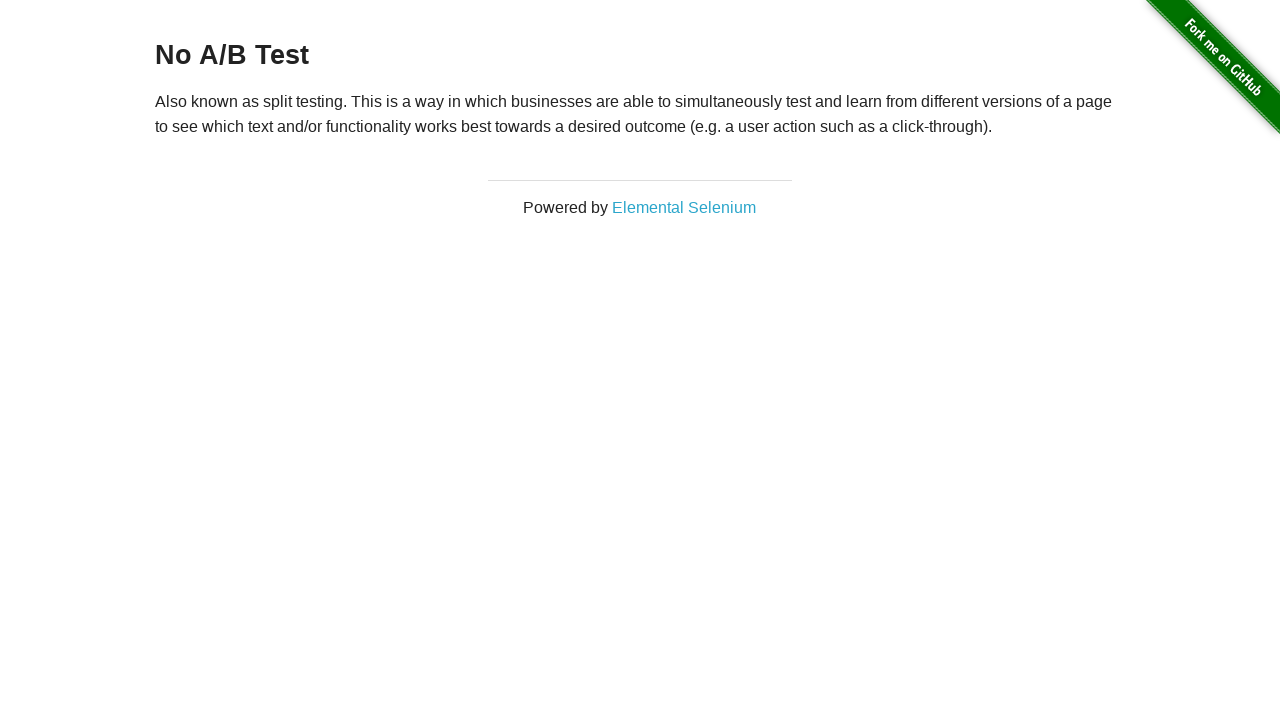

Verified heading now starts with 'No A/B Test' confirming opt-out successful
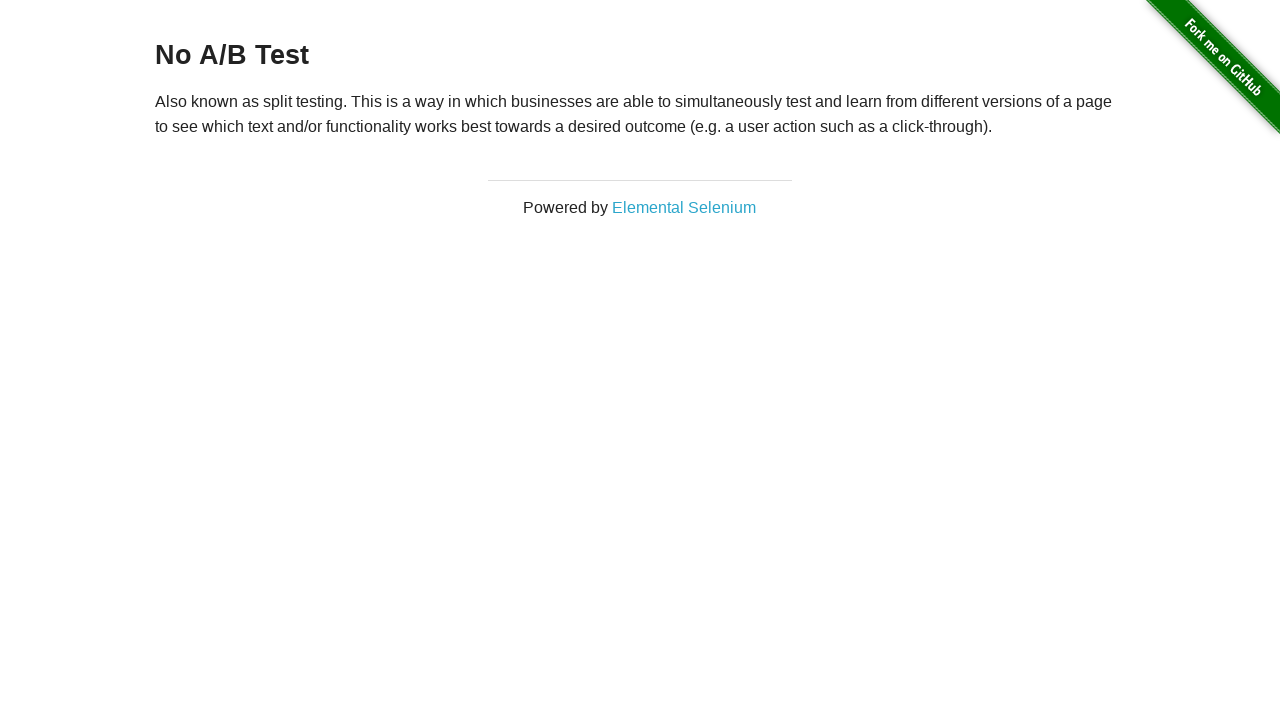

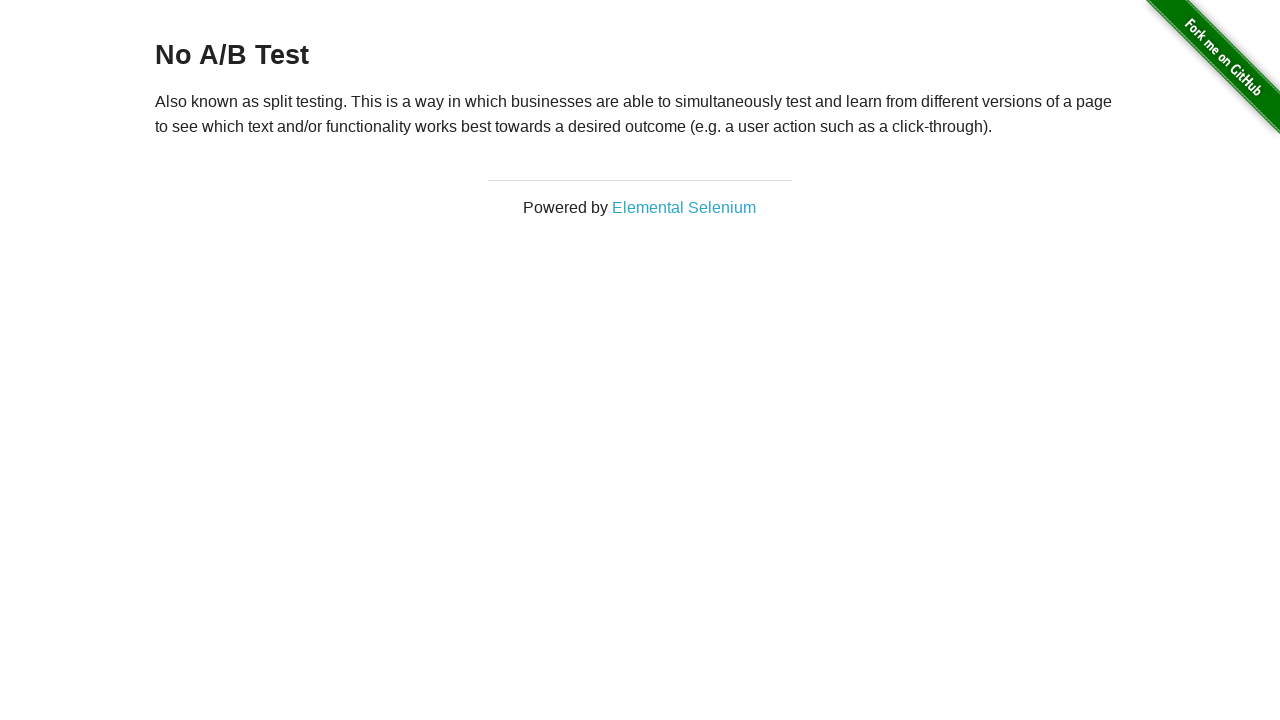